Navigates to BrowserStack homepage and verifies that the query input field is enabled

Starting URL: https://www.browserstack.com/

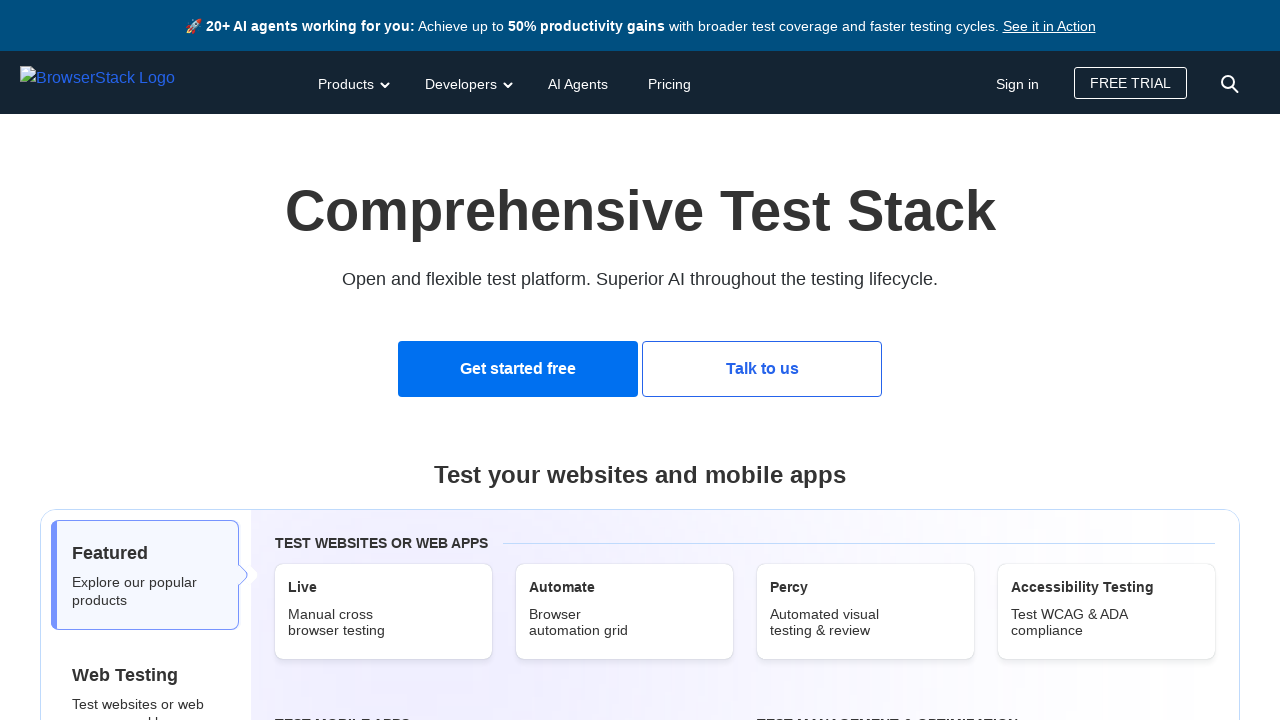

Navigated to BrowserStack homepage
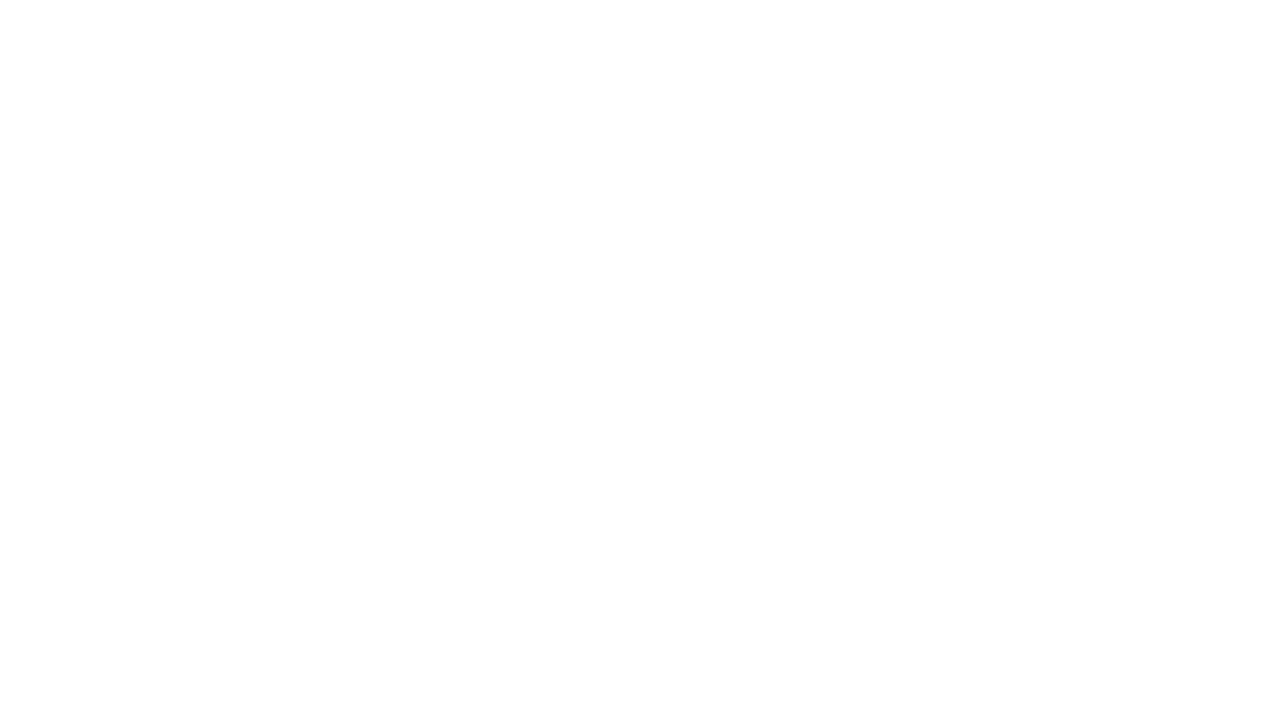

Located query input field
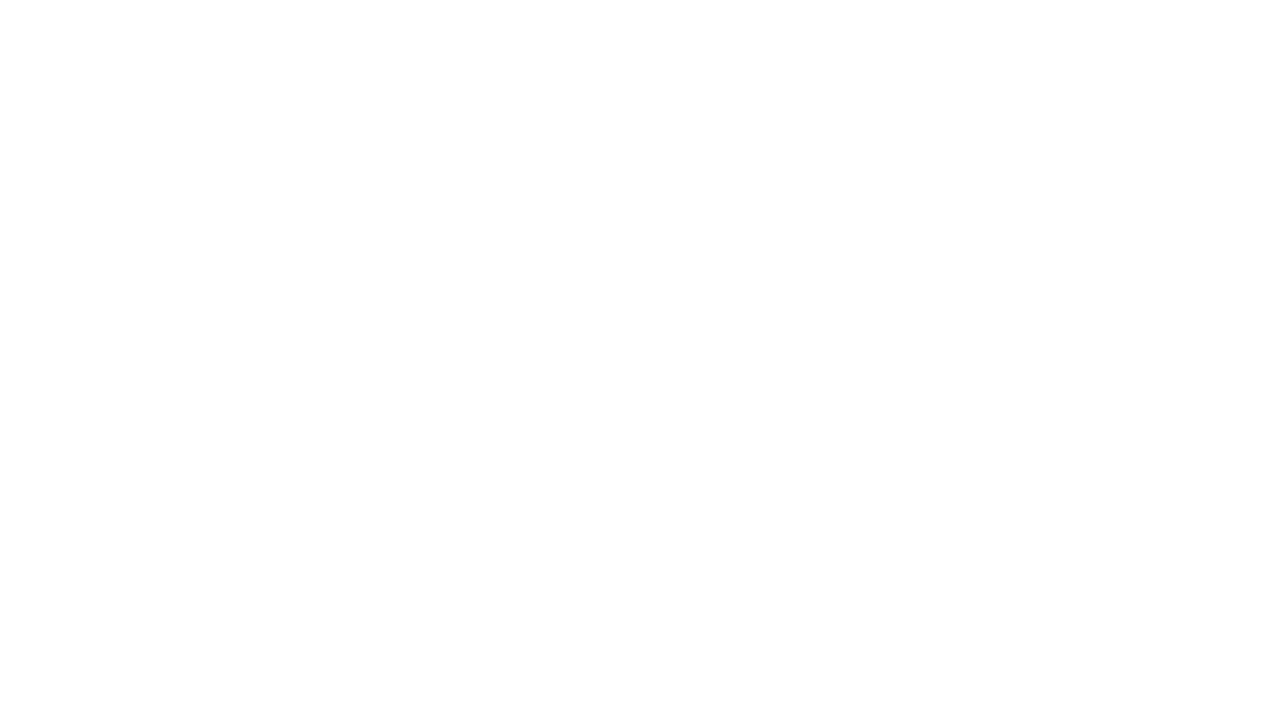

Verified that query input field is enabled
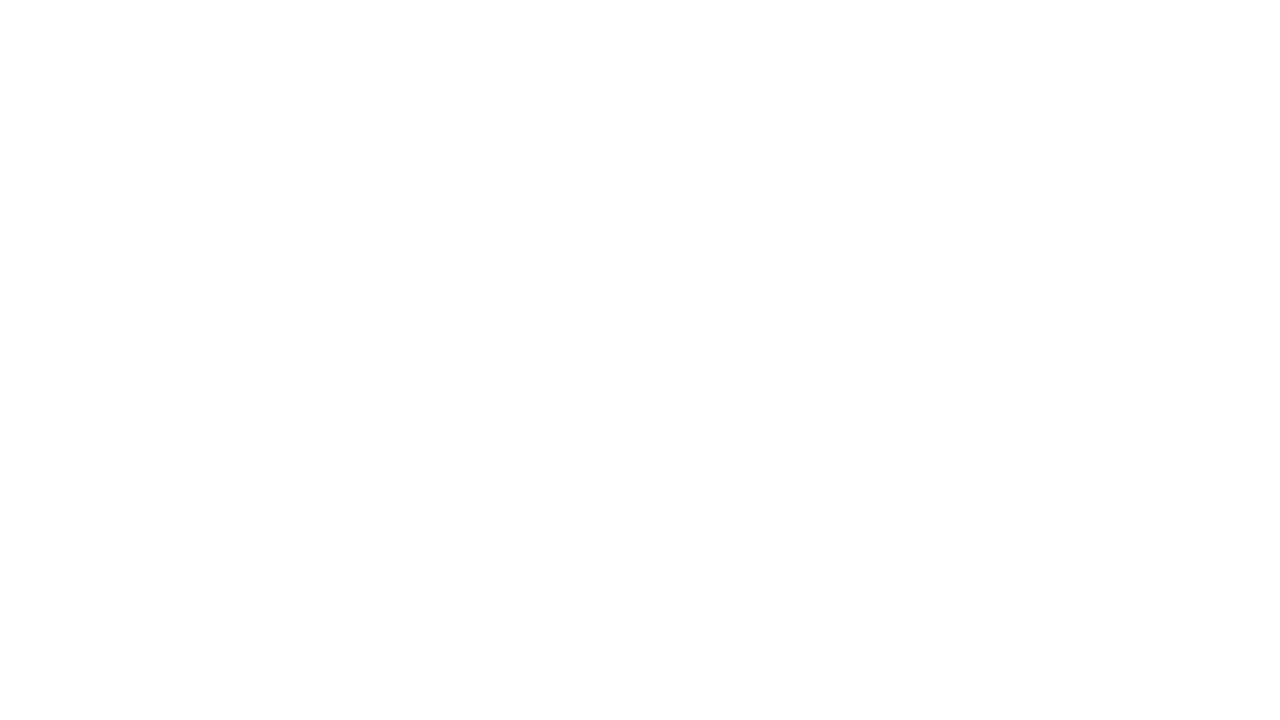

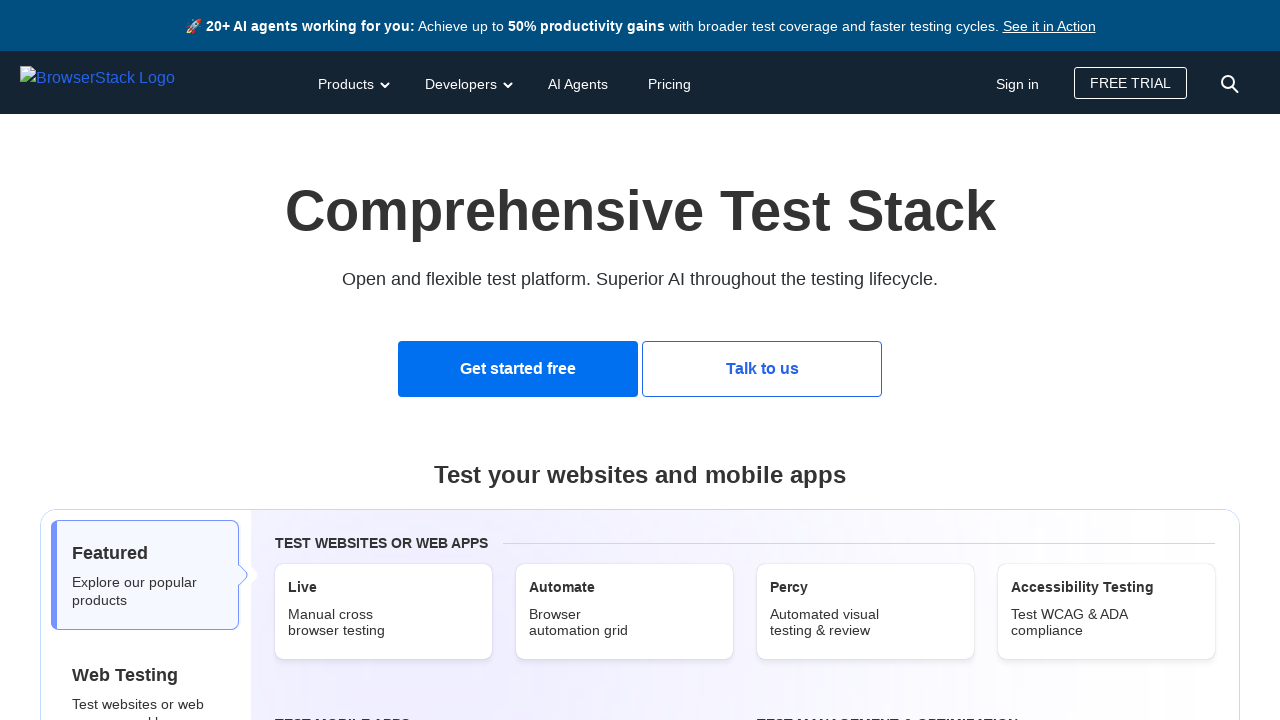